Tests form filling functionality using various XPath selectors to fill in first name, last name, and job title fields on a practice form page.

Starting URL: https://formy-project.herokuapp.com/form

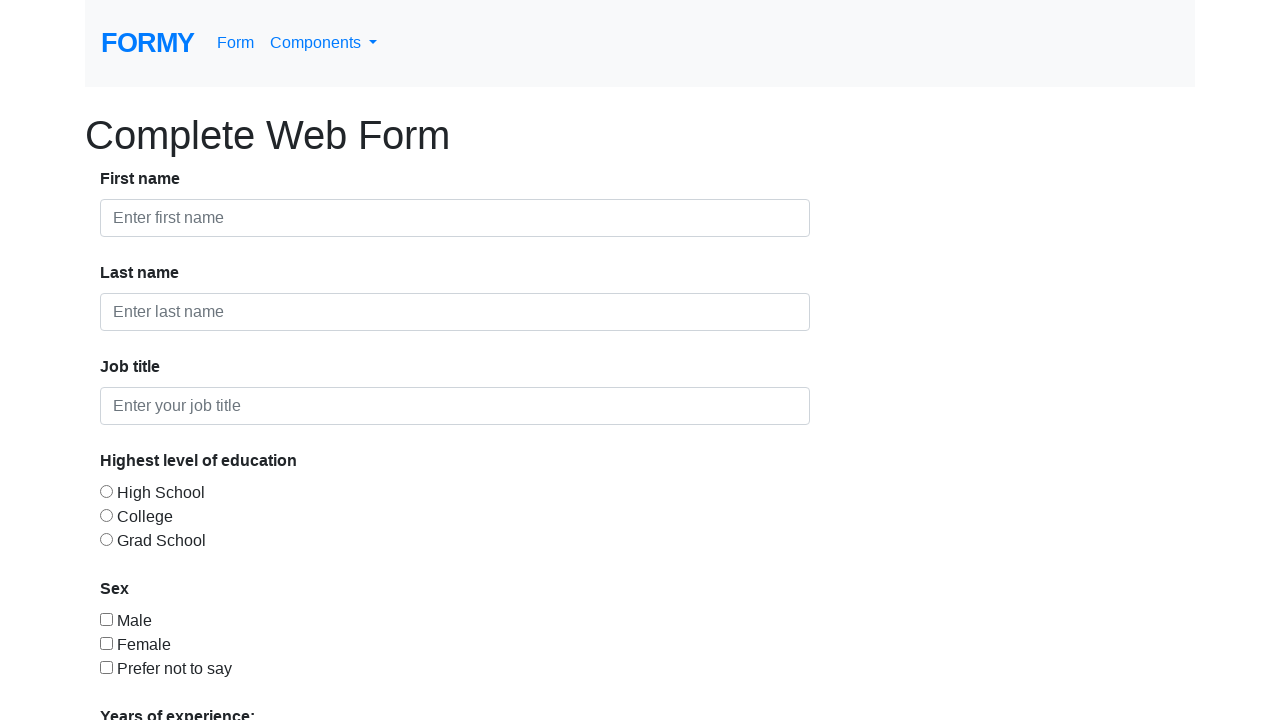

Filled first name field with 'A' using id selector on input#first-name
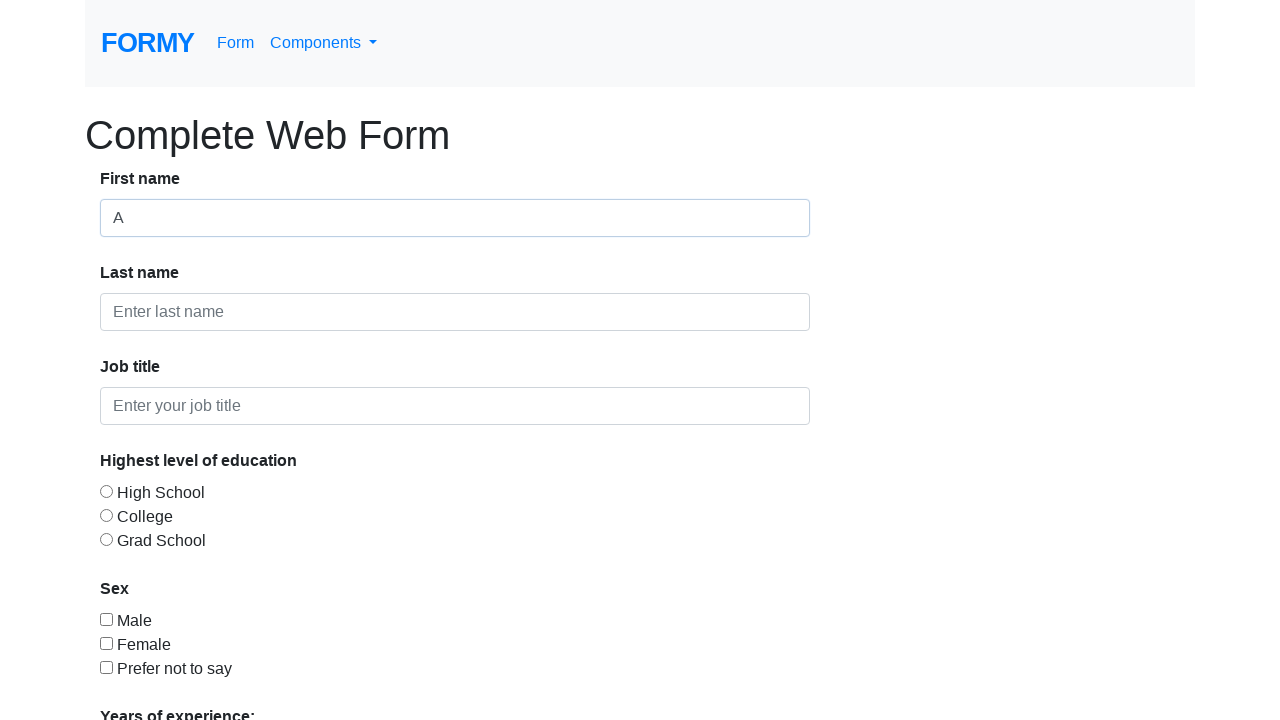

Appended 'n' to first name field
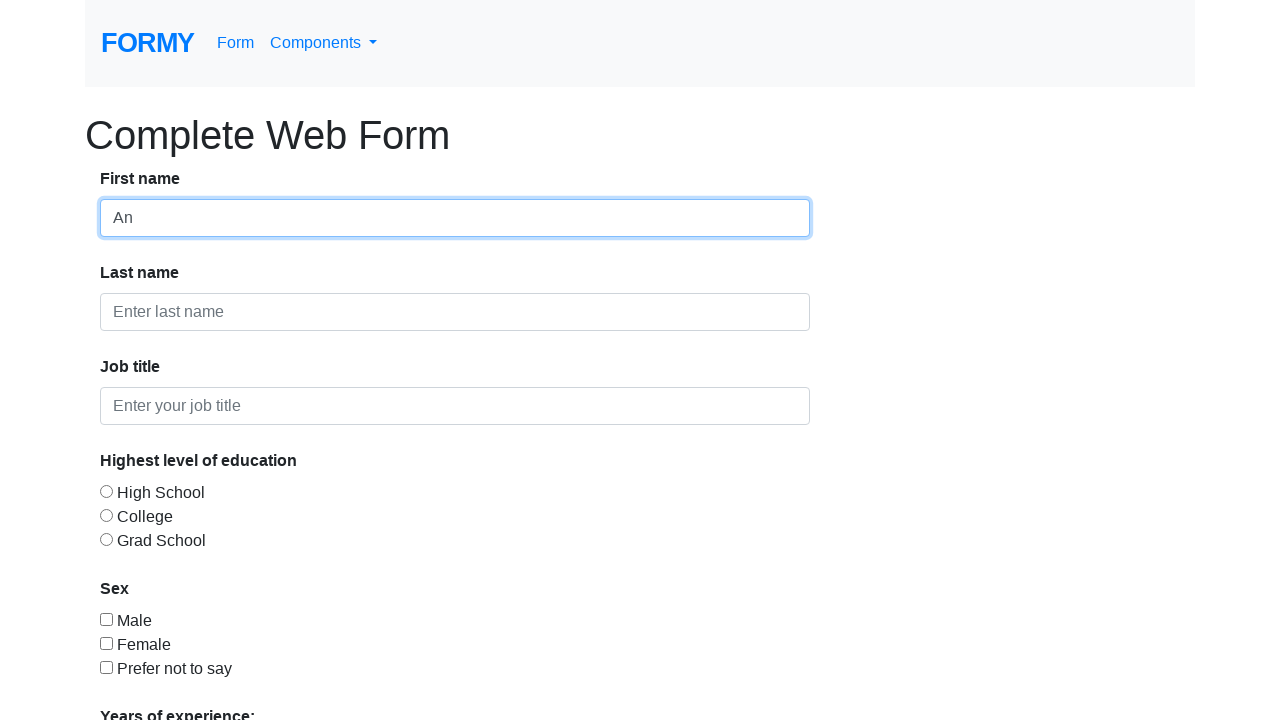

Appended 'r' to first name field
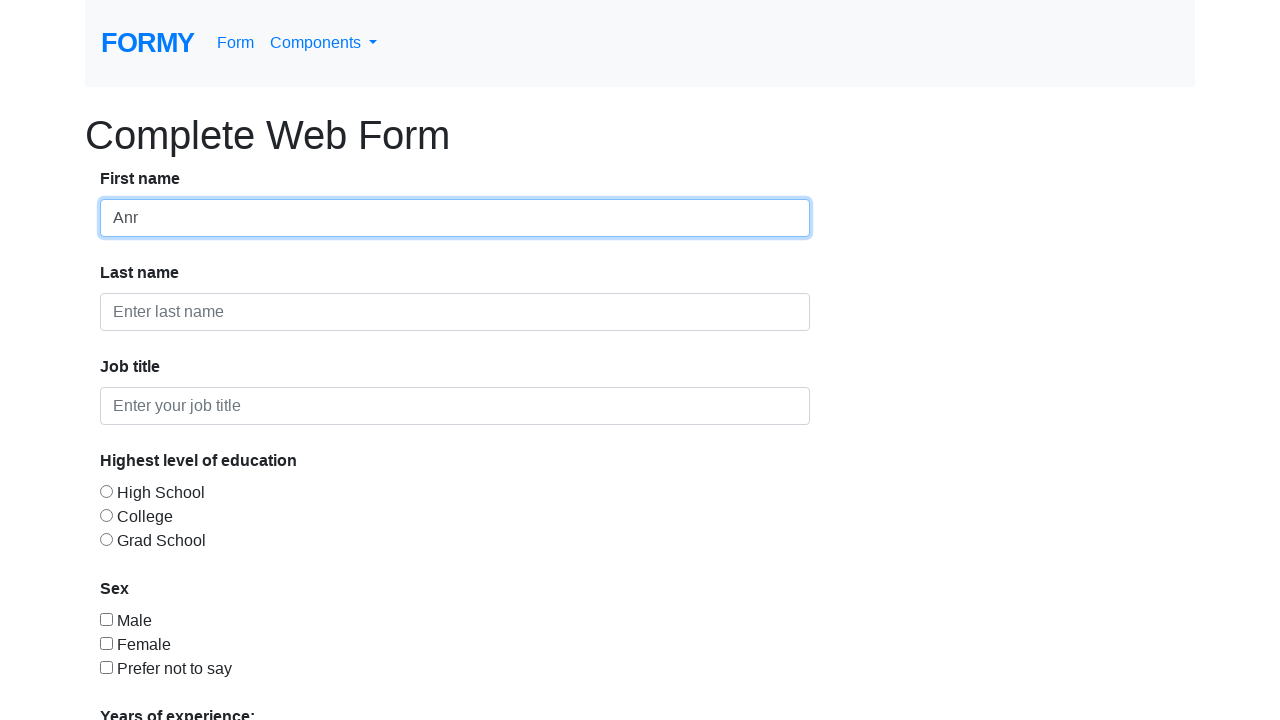

Appended 'e' to first name field
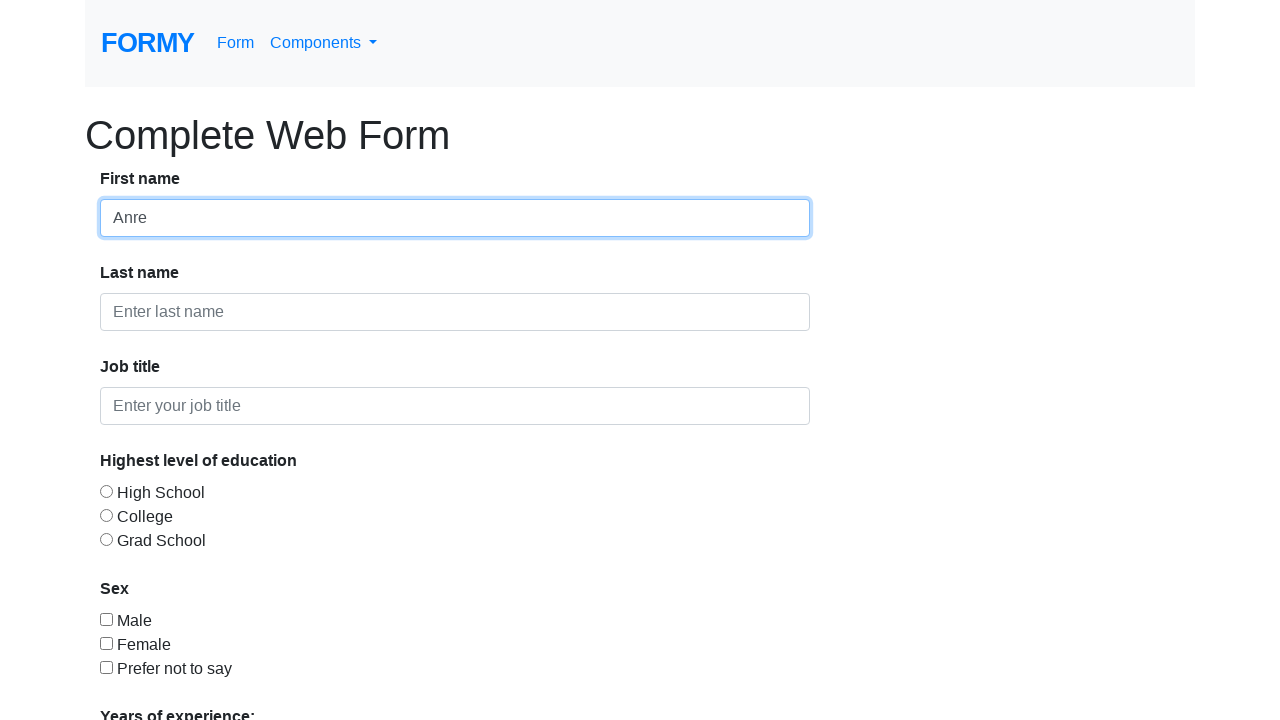

Filled second form-control input (last name field) with 'i' on input.form-control >> nth=1
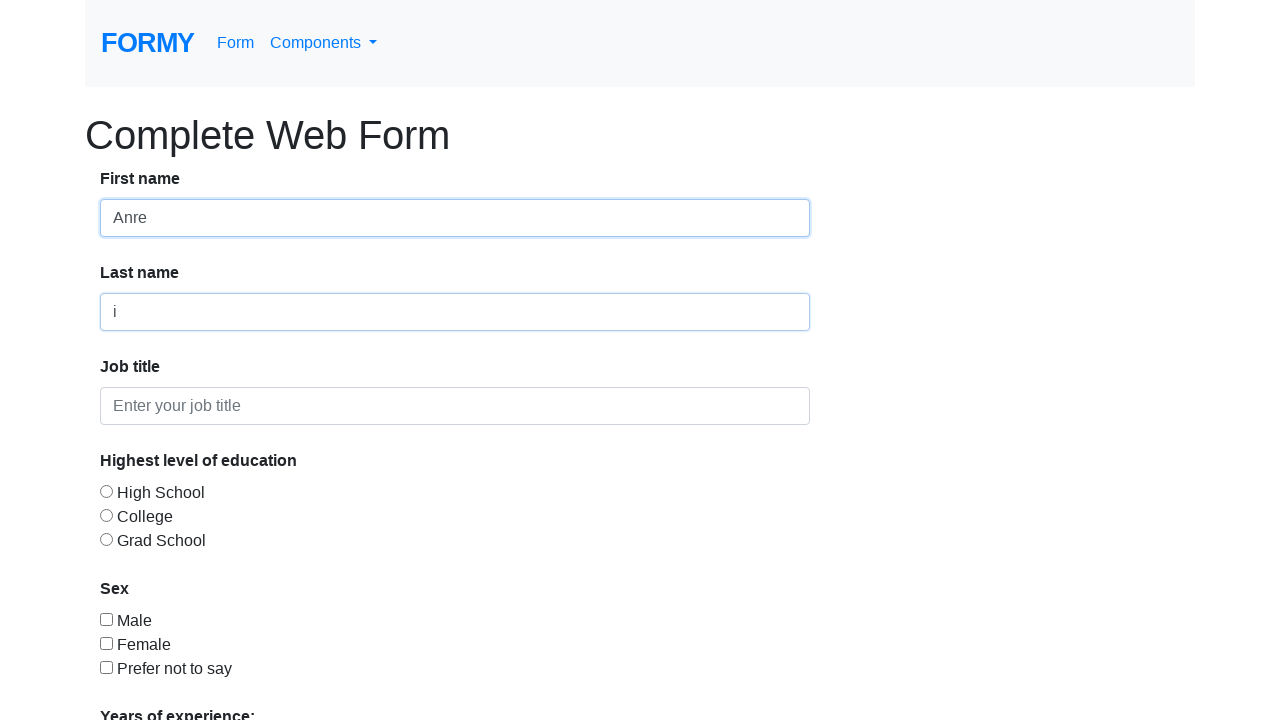

Cleared and filled last name field with 'Sinpetrean' using id selector on input#last-name
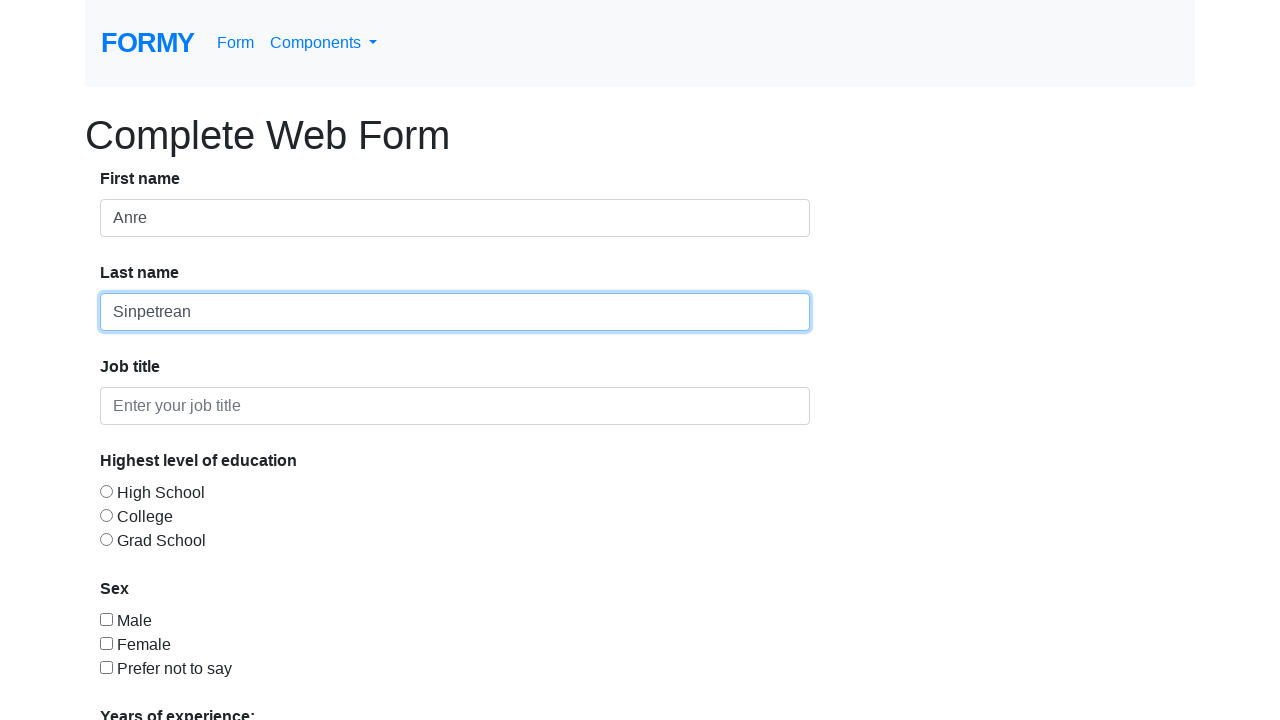

Located and retrieved text content from Submit link
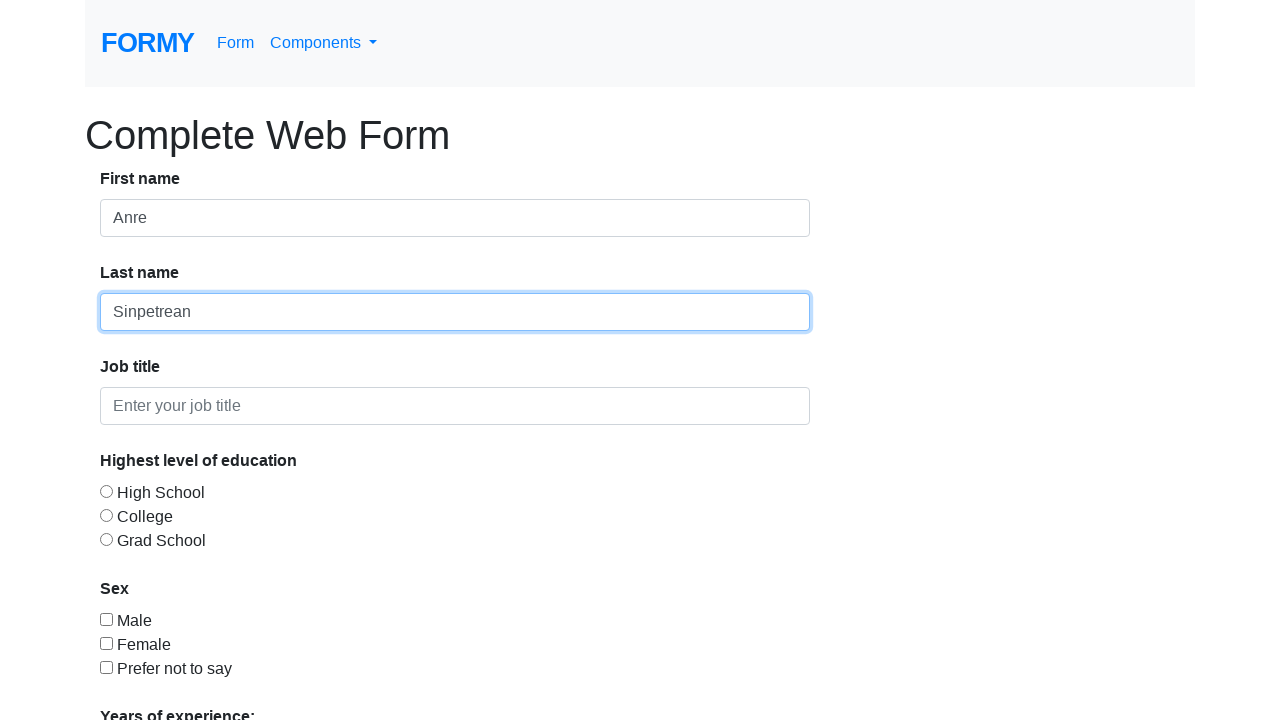

Verified Submit link text content equals 'Submit'
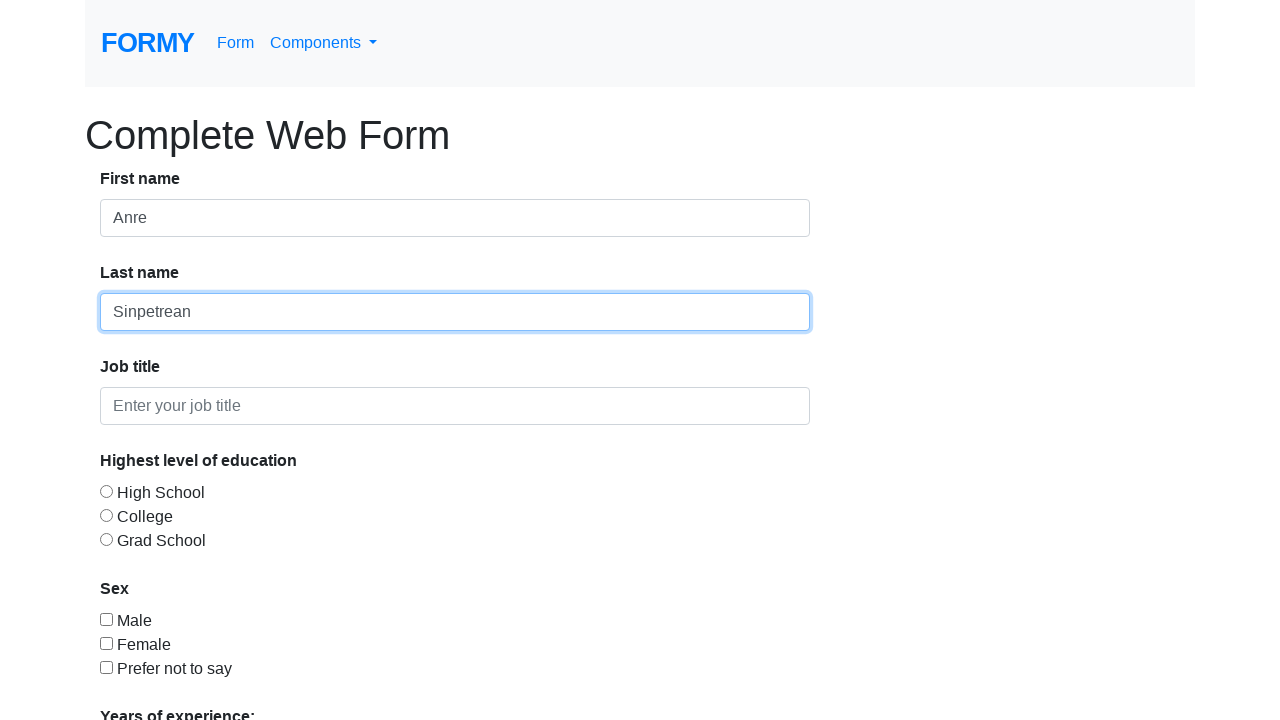

Filled first name field with 'ANDY' using placeholder selector on input[placeholder='Enter first name']
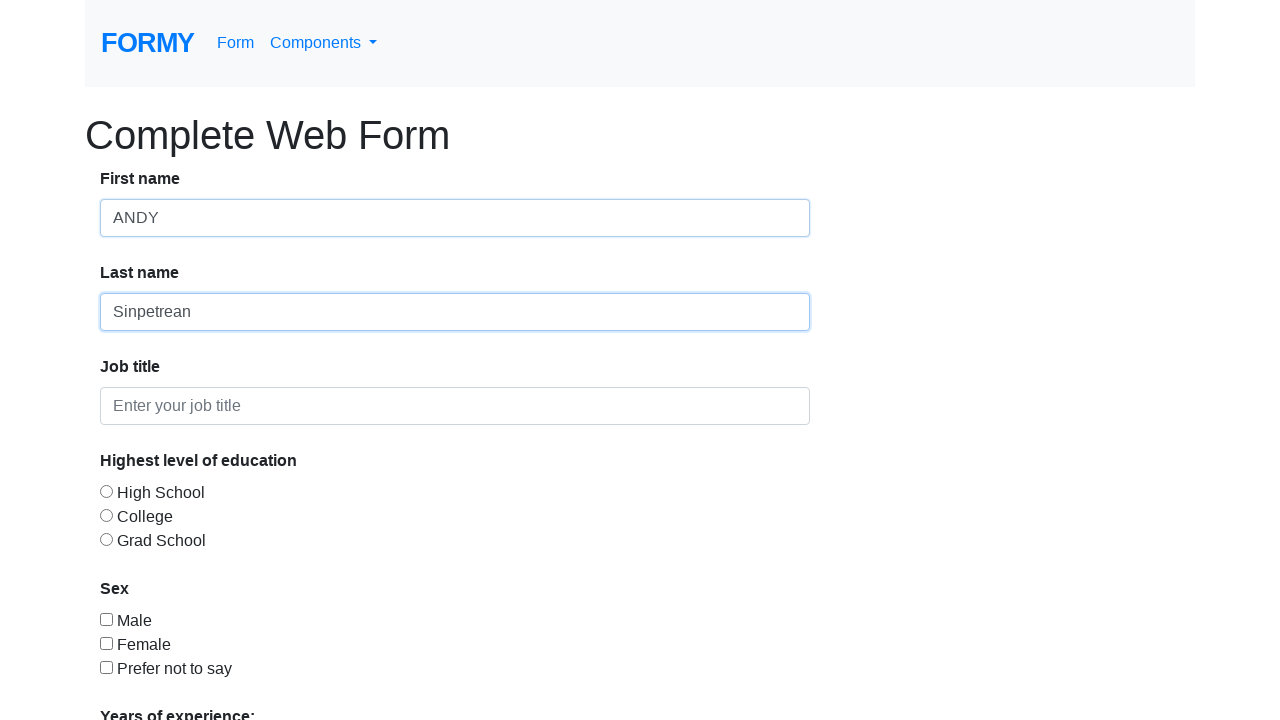

Filled last name field with 'SINPETREAN' using placeholder selector on input[placeholder='Enter last name']
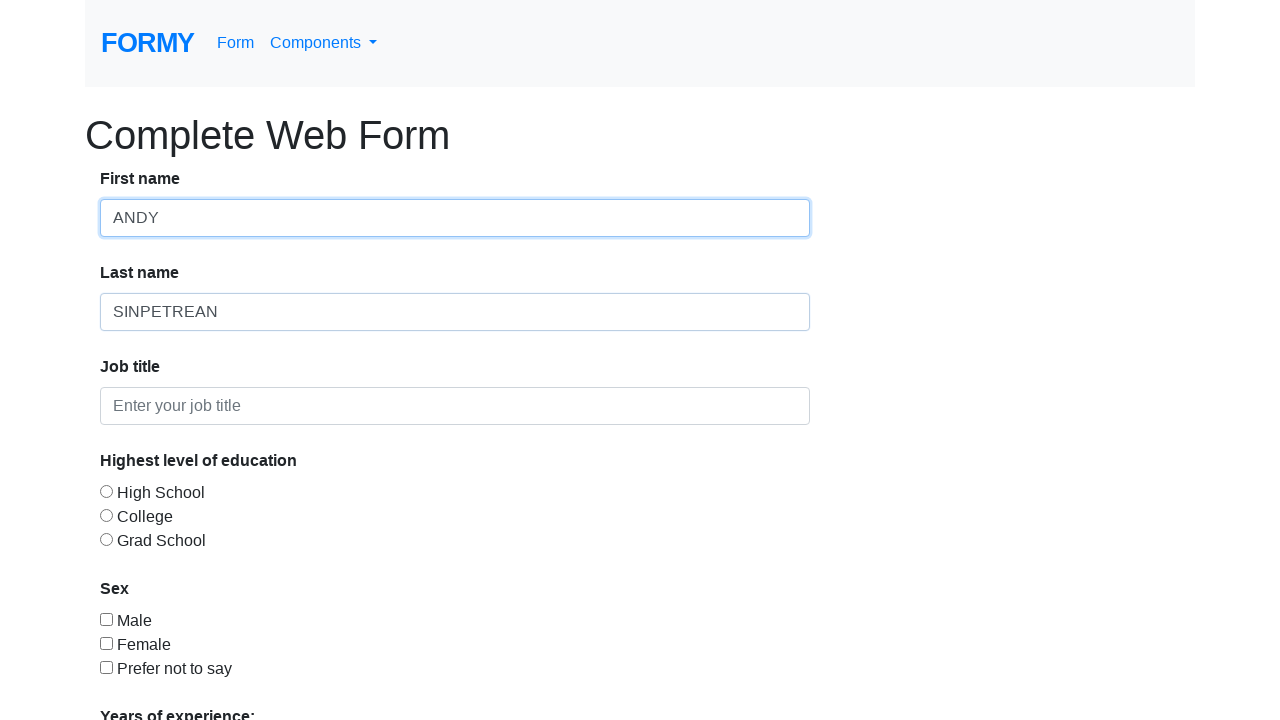

Filled job title field with 'Automation Engineer' using id selector on input#job-title
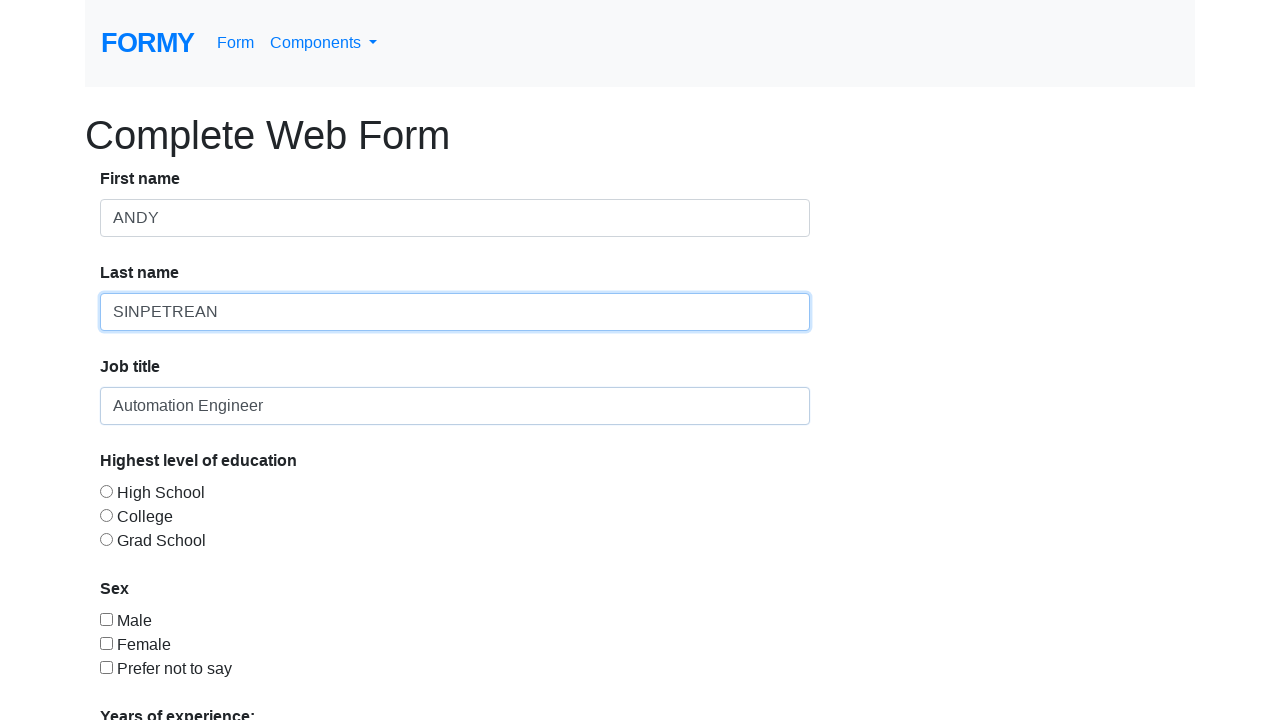

Waited 1000ms to allow form to process
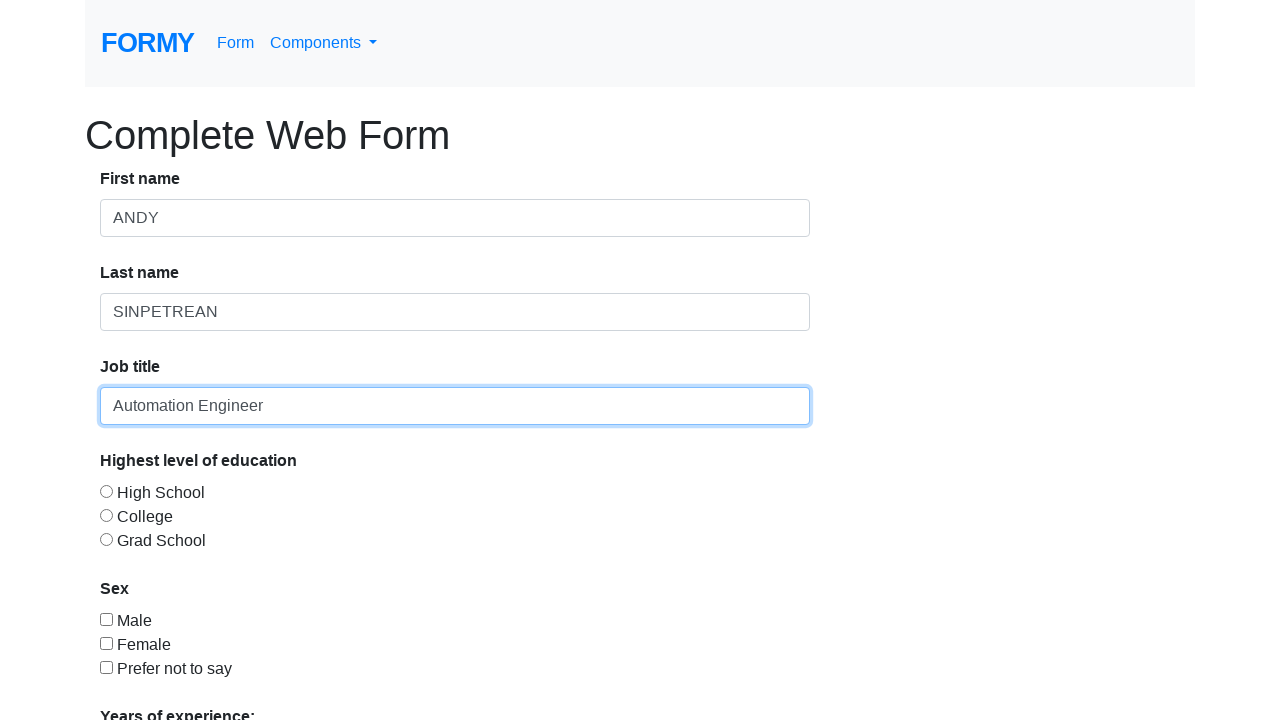

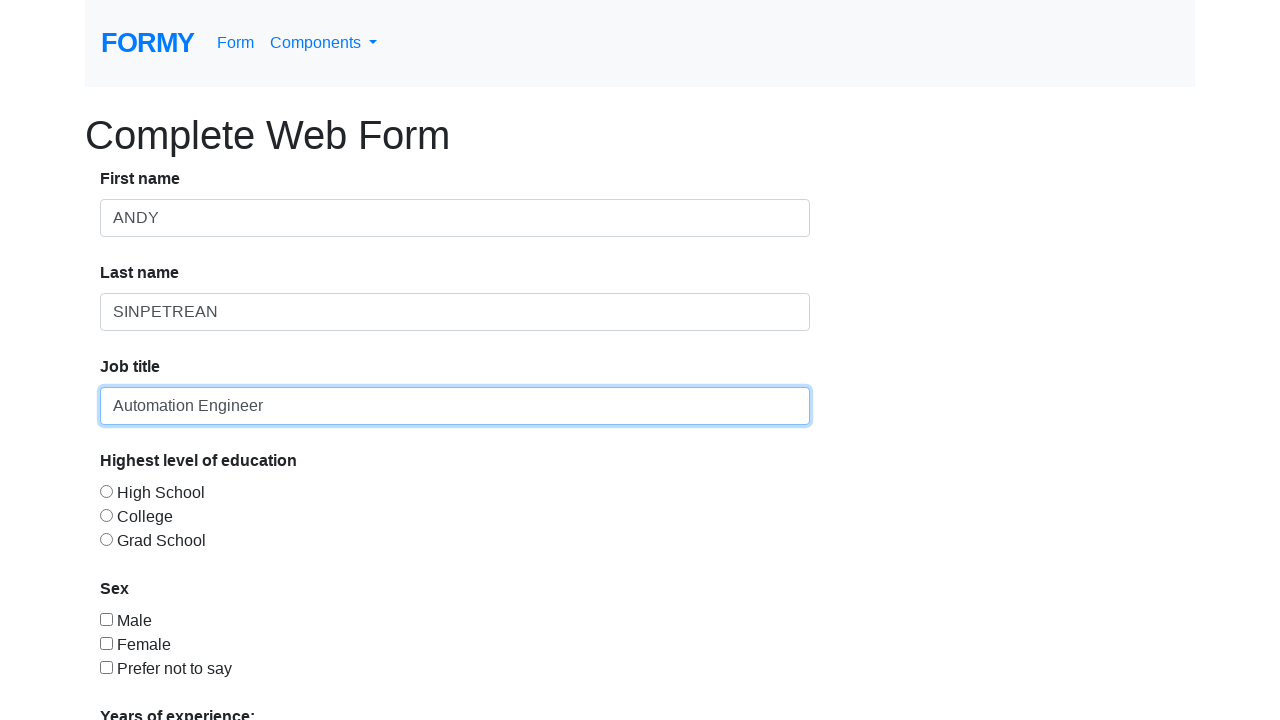